Tests checkbox functionality by clicking on multiple checkboxes, then clicking a result button, and verifying the displayed result message

Starting URL: https://kristinek.github.io/site/examples/actions

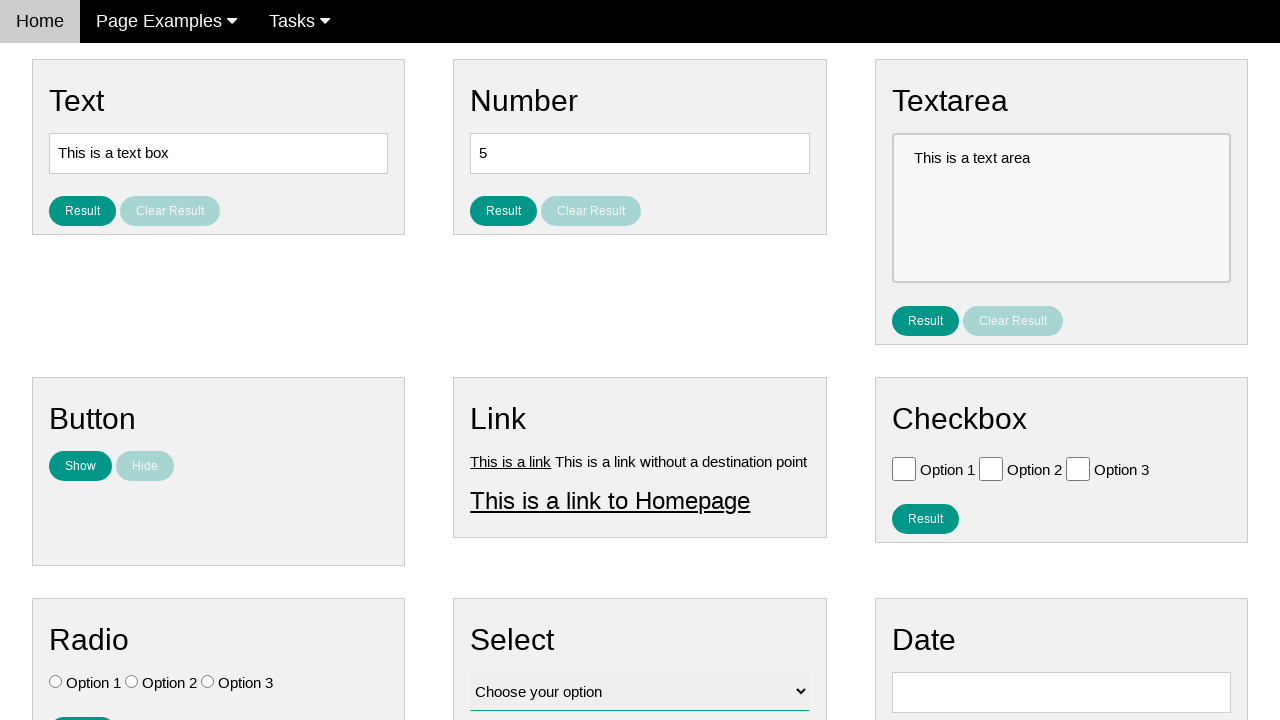

Clicked checkbox with value 'Option 1' at (904, 468) on xpath=//input[@type='checkbox'][@value='Option 1']
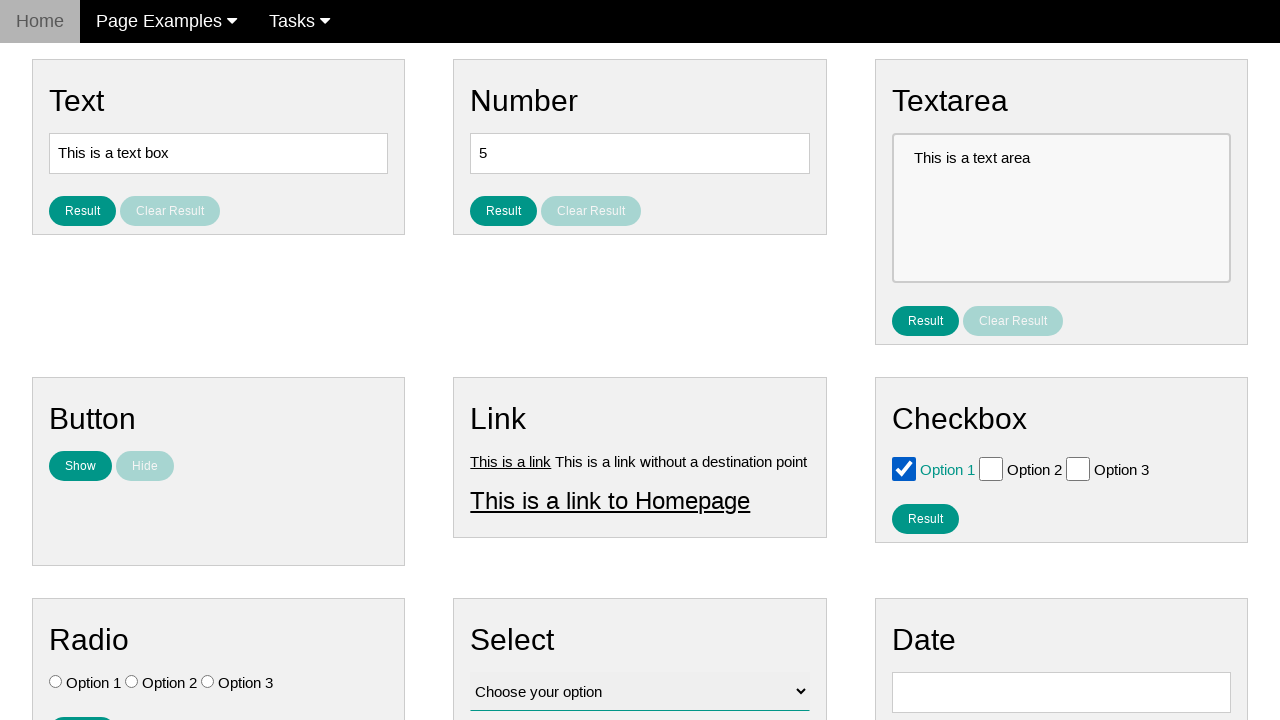

Clicked checkbox with value 'Option 2' at (991, 468) on xpath=//input[@type='checkbox'][@value='Option 2']
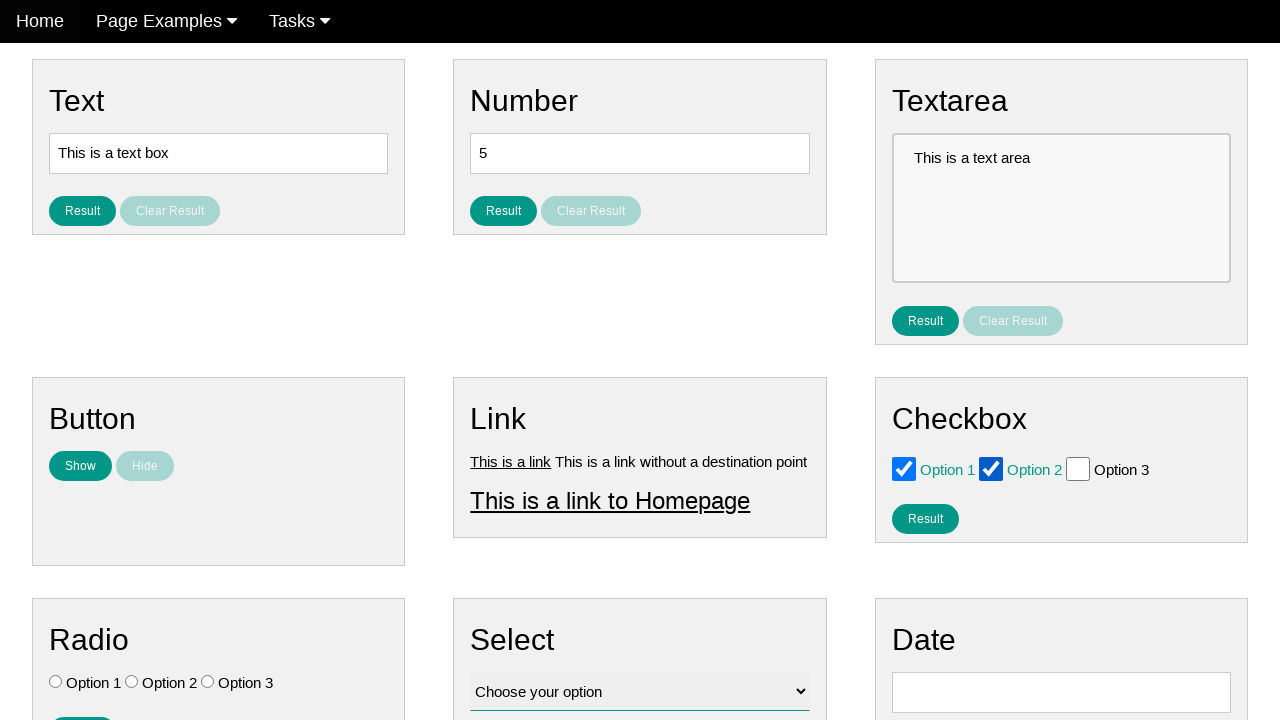

Clicked result button to display checkbox result at (925, 518) on #result_button_checkbox
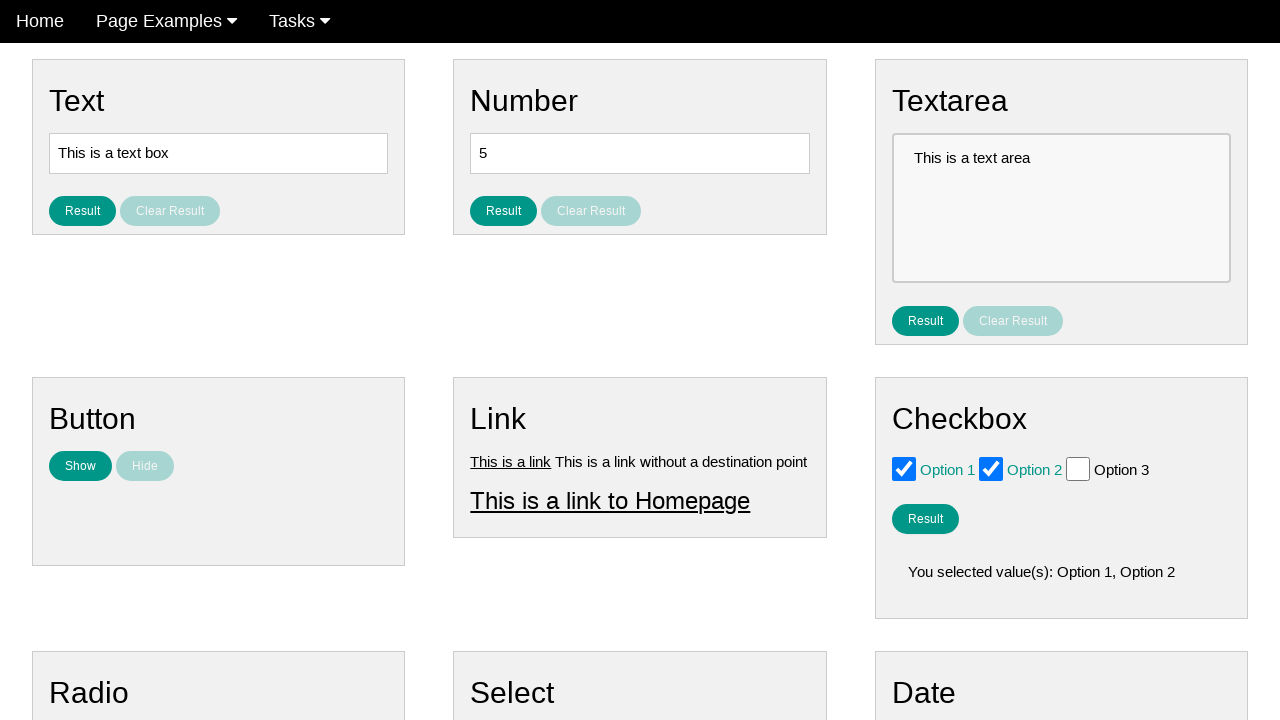

Result message displayed and loaded
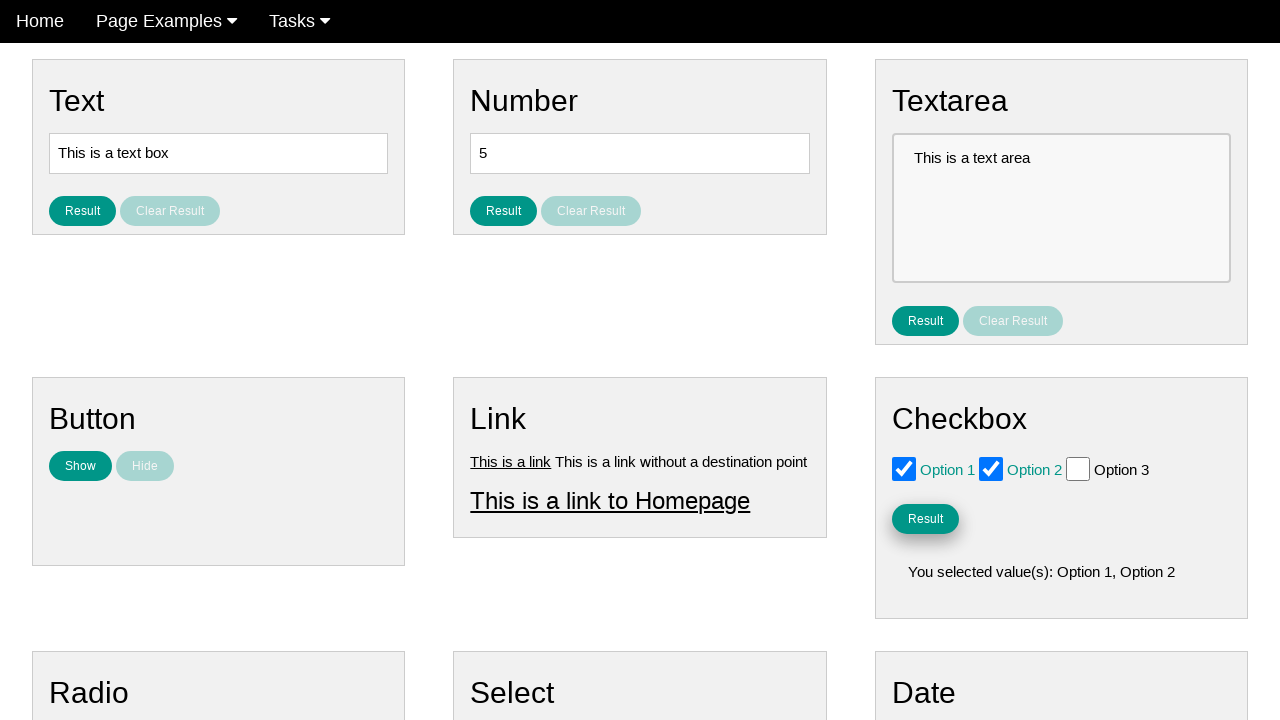

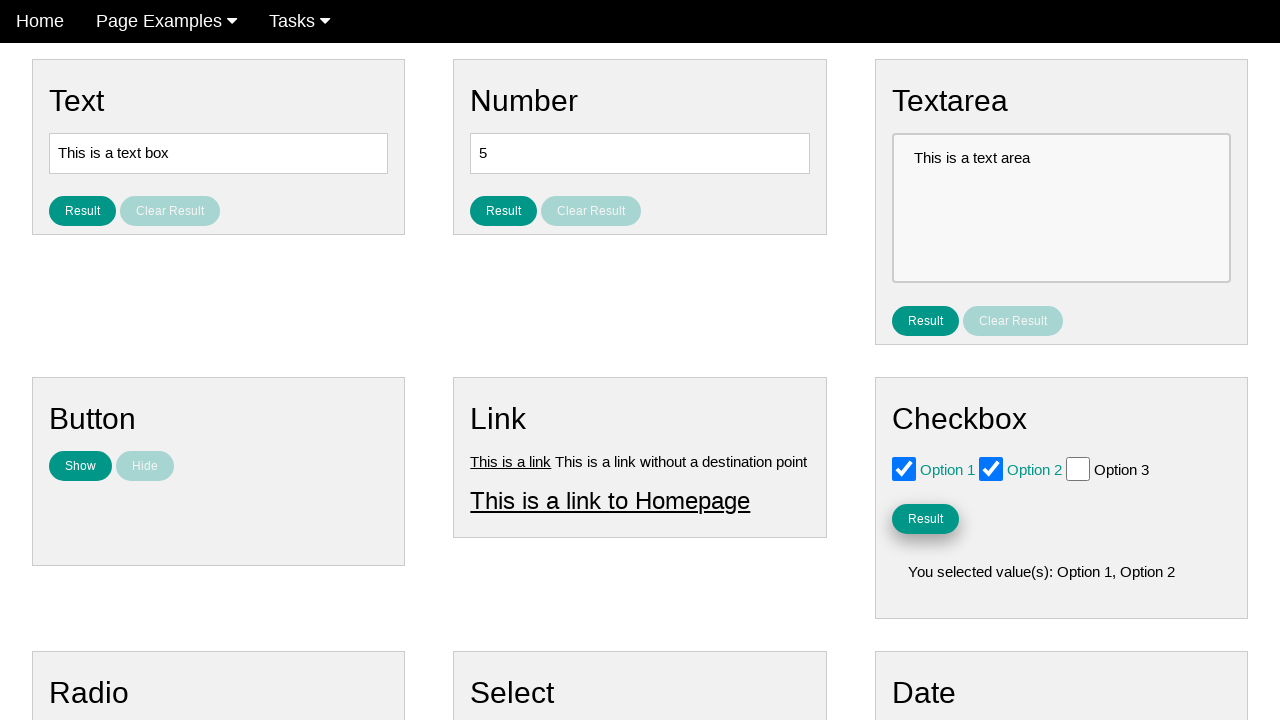